Tests the SpiceJet flight booking page by interacting with the origin/destination input field and entering a city code

Starting URL: https://www.spicejet.com/

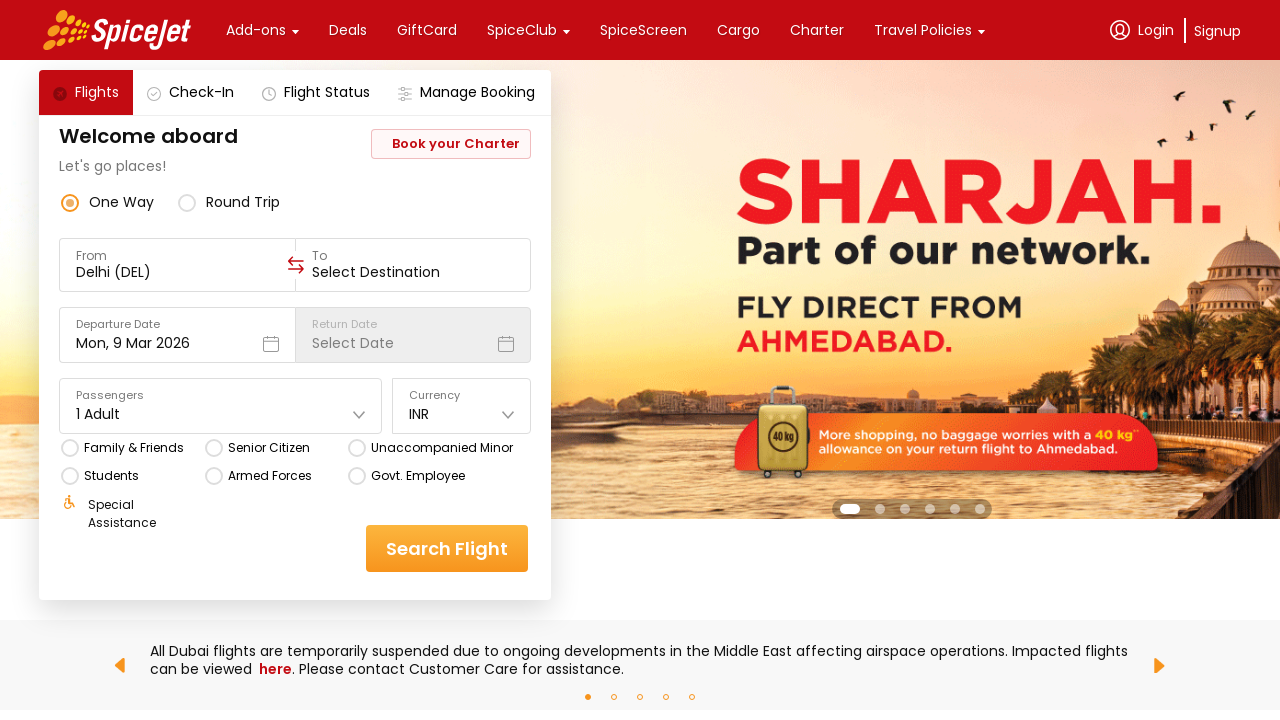

Clicked on the origin input field at (178, 272) on xpath=//div[@data-testid='to-testID-origin']/div/div/input
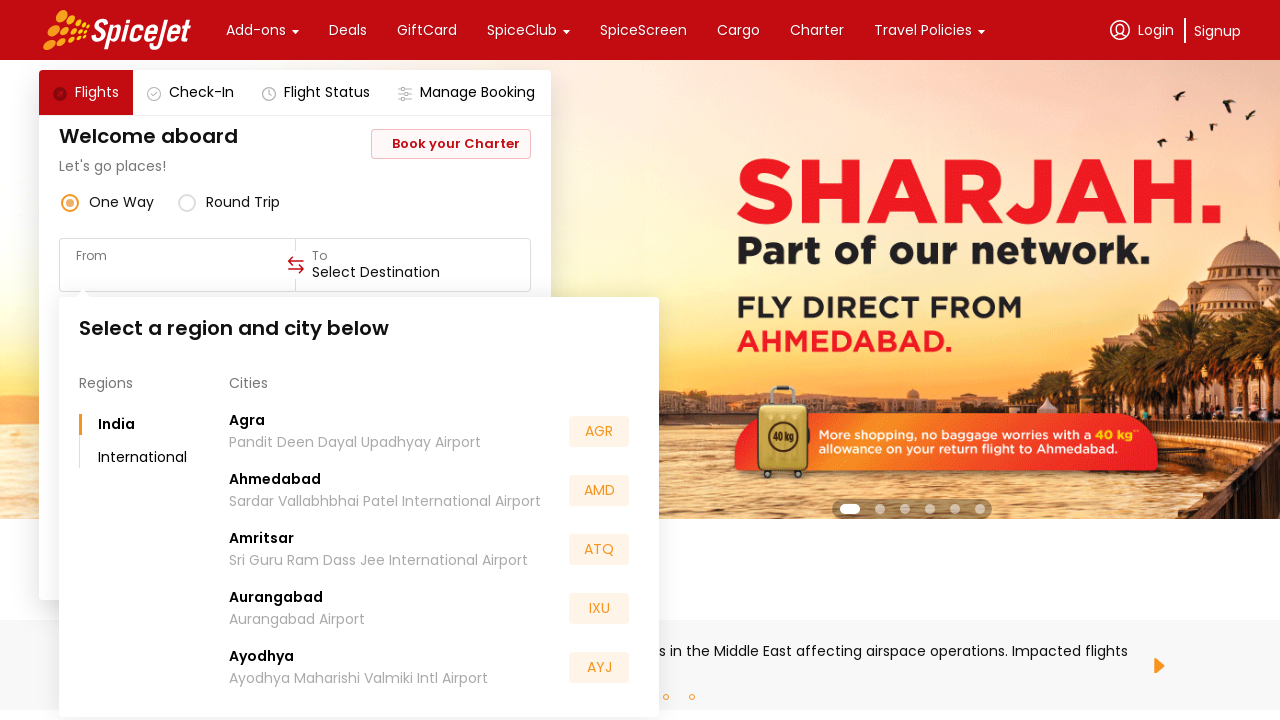

Entered city code 'DEL' in the origin input field on xpath=//div[@data-testid='to-testID-origin']/div/div/input
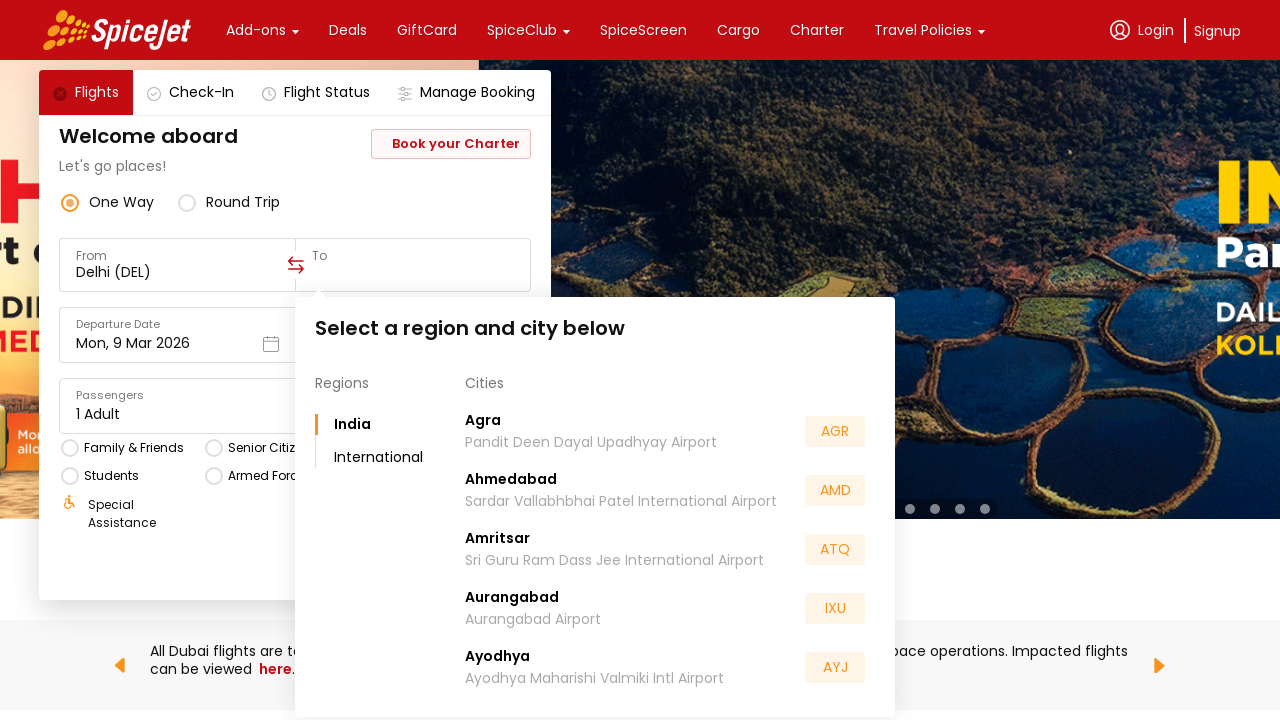

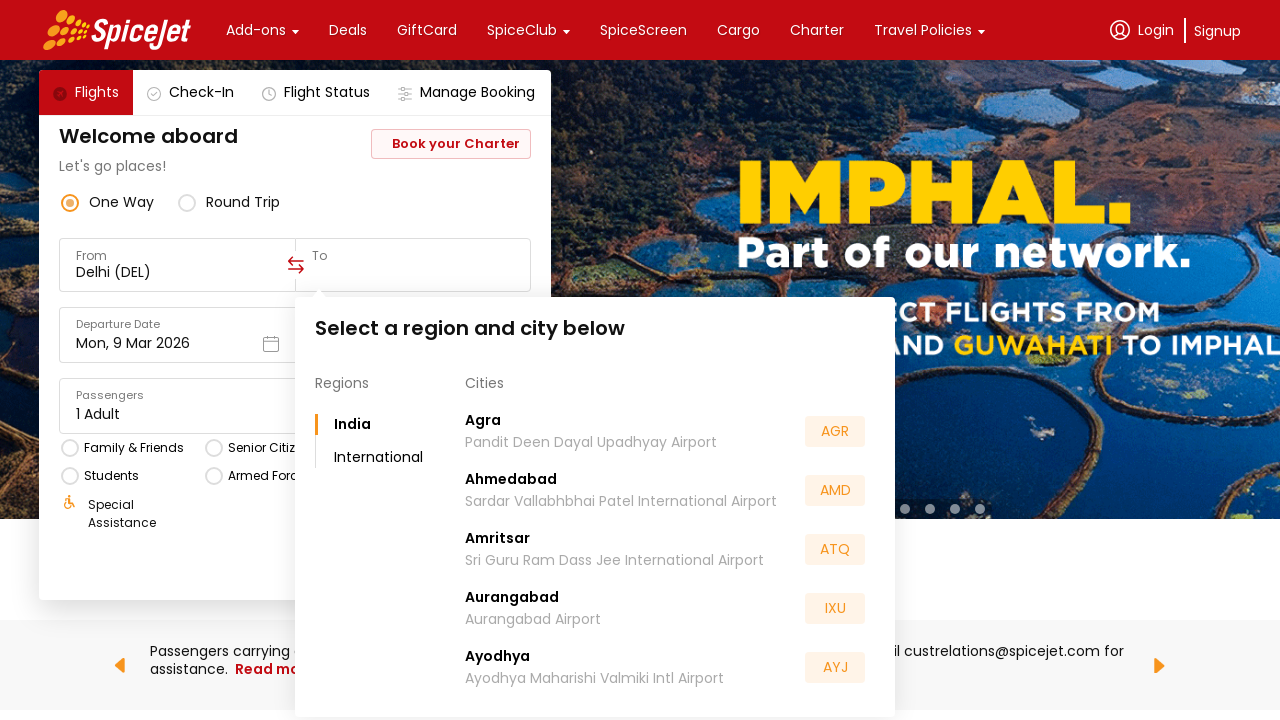